Navigates to W3Schools HTML tables tutorial page and verifies the presence of a sample HTML table with rows and columns, then locates a specific company's country data in the table.

Starting URL: https://www.w3schools.com/html/html_tables.asp

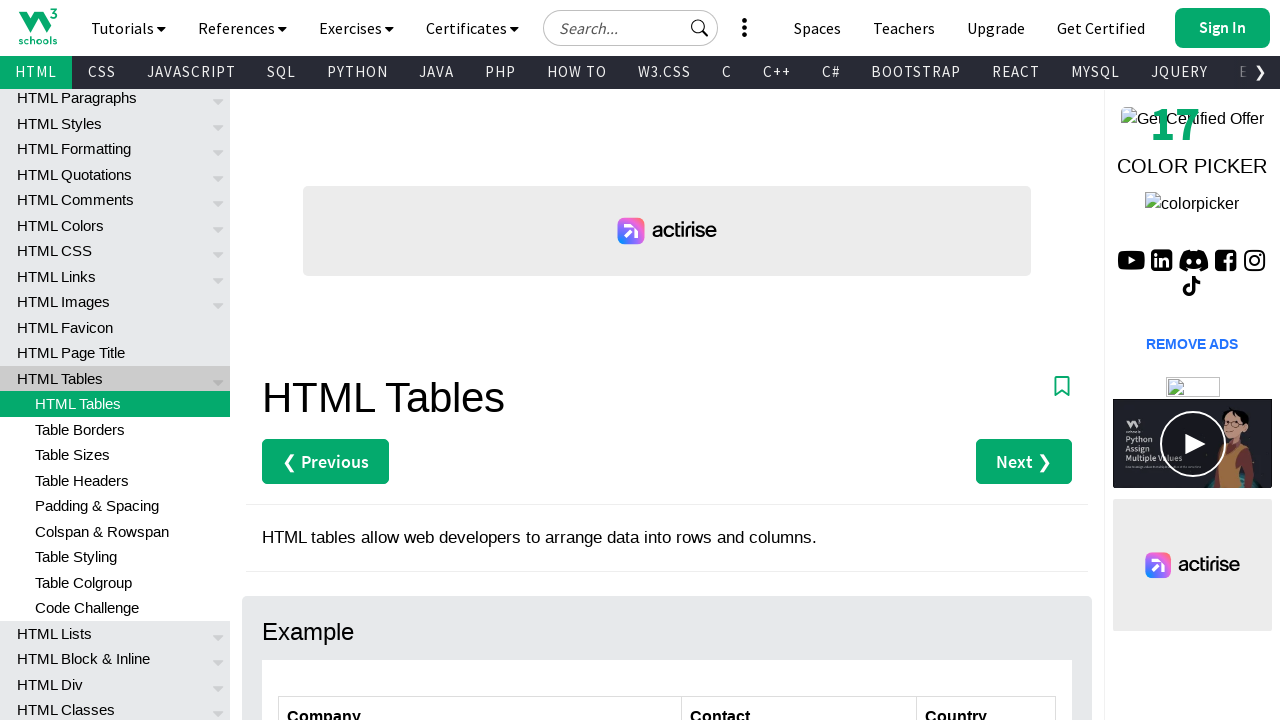

Navigated to W3Schools HTML tables tutorial page
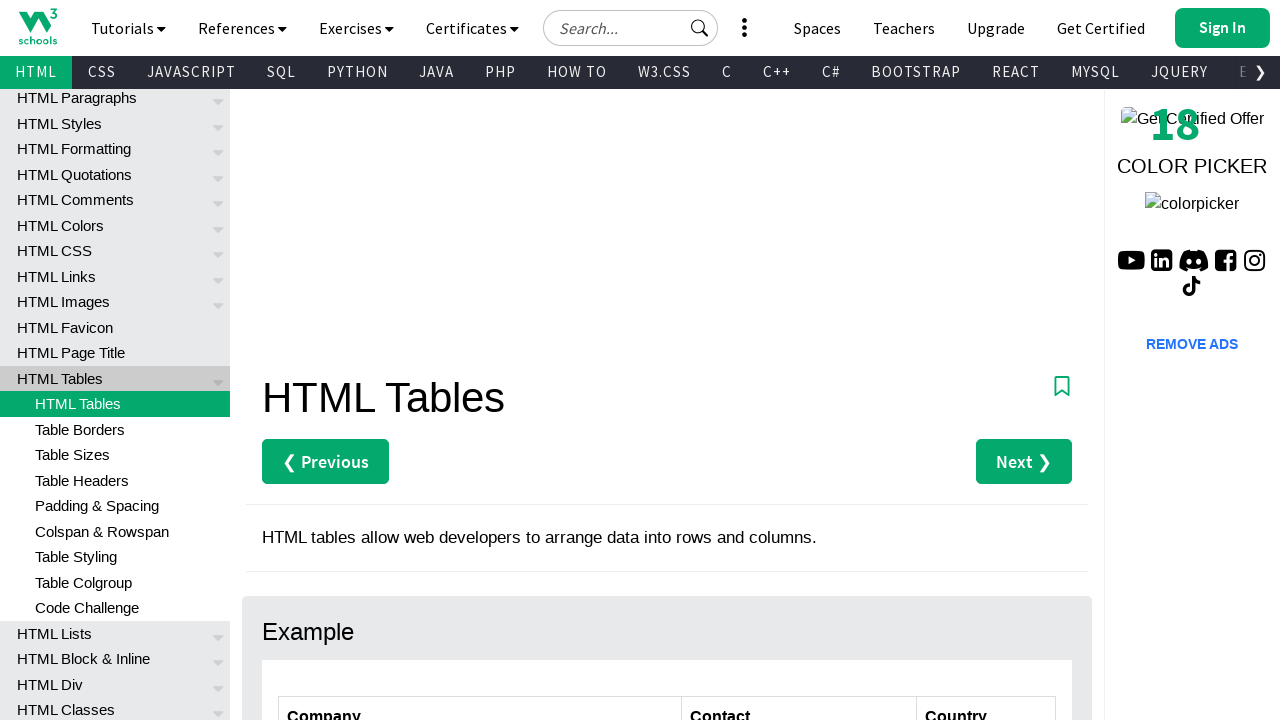

Customers table with id 'customers' is now present
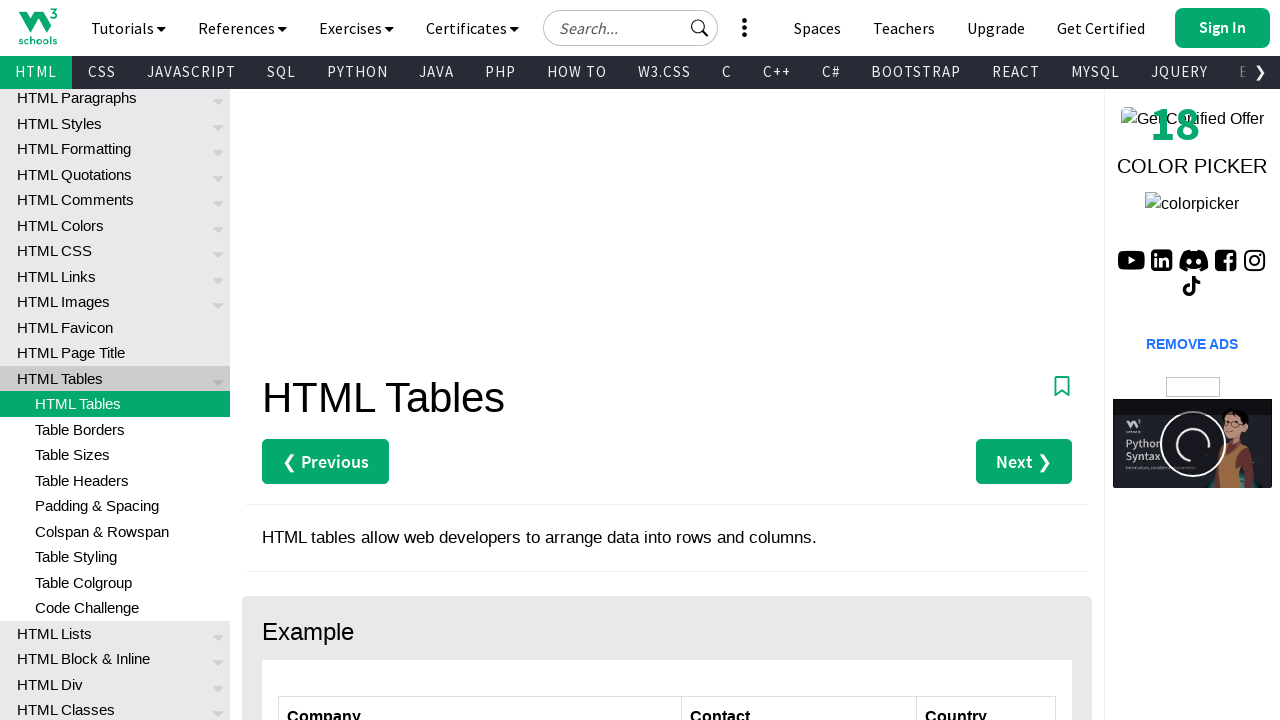

Verified that table rows are present in the customers table
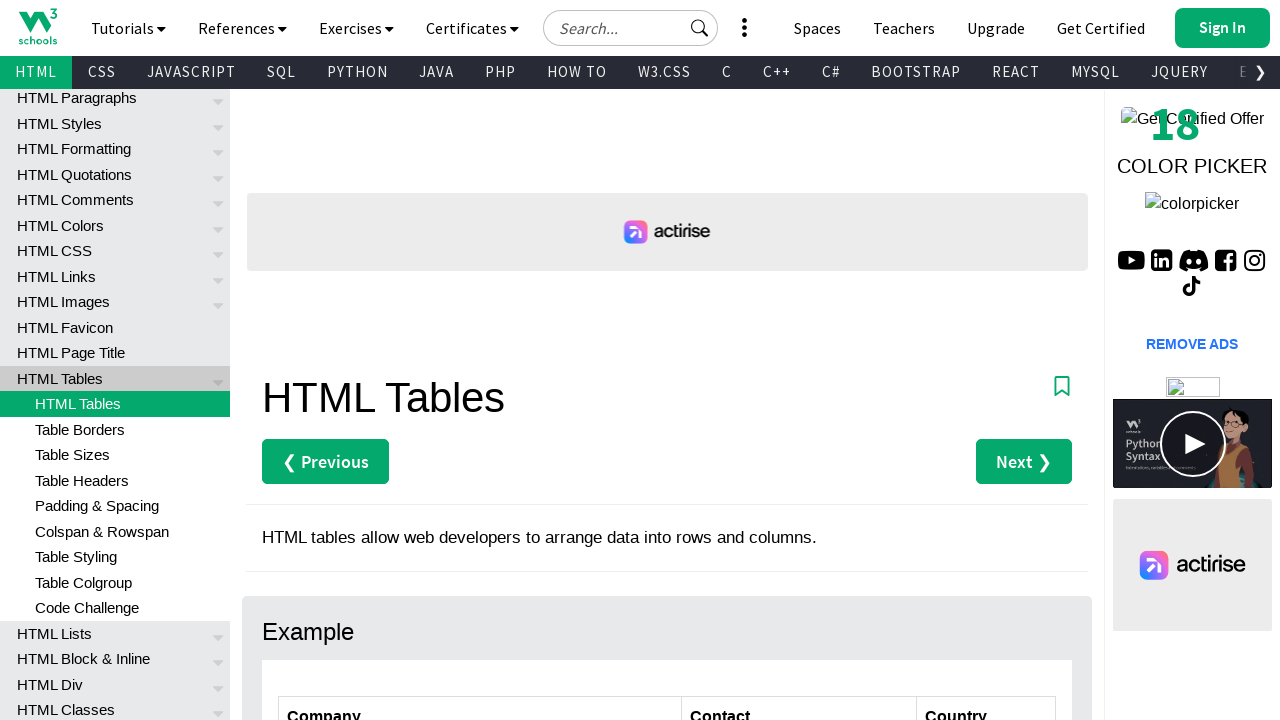

Verified that table column headers are present in the customers table
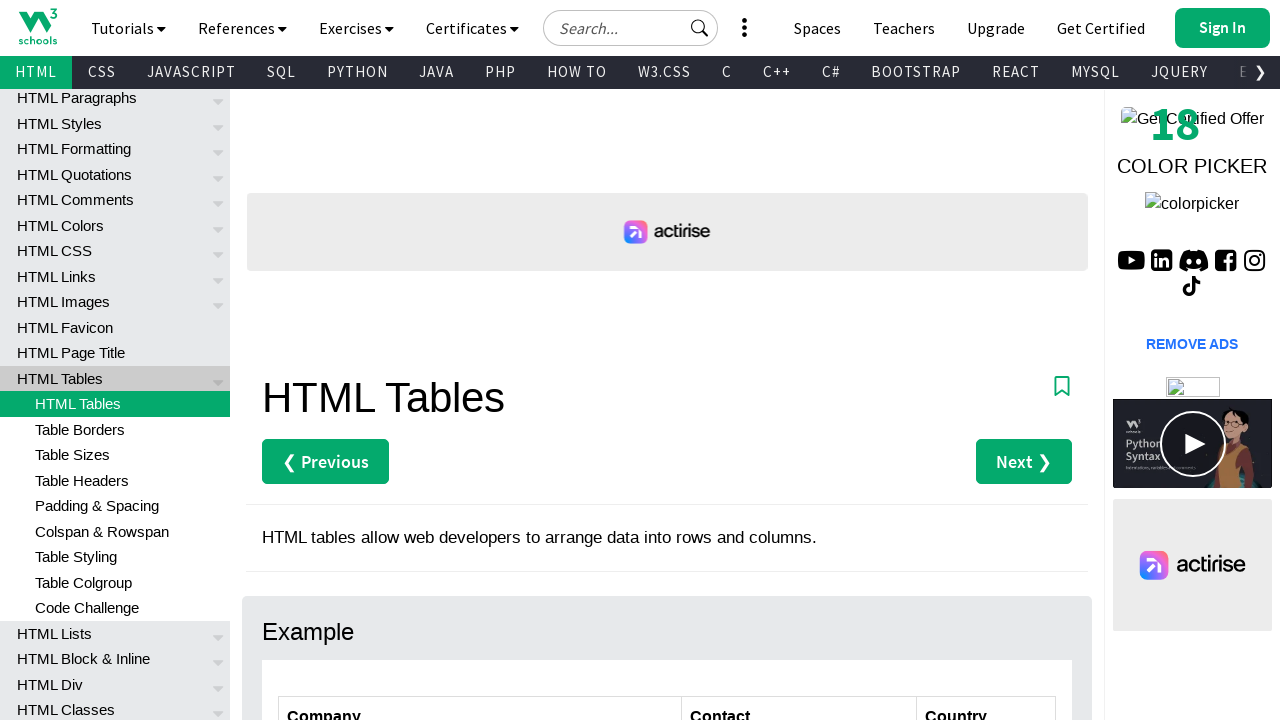

Located specific cell data from row 4, column 1 of the customers table
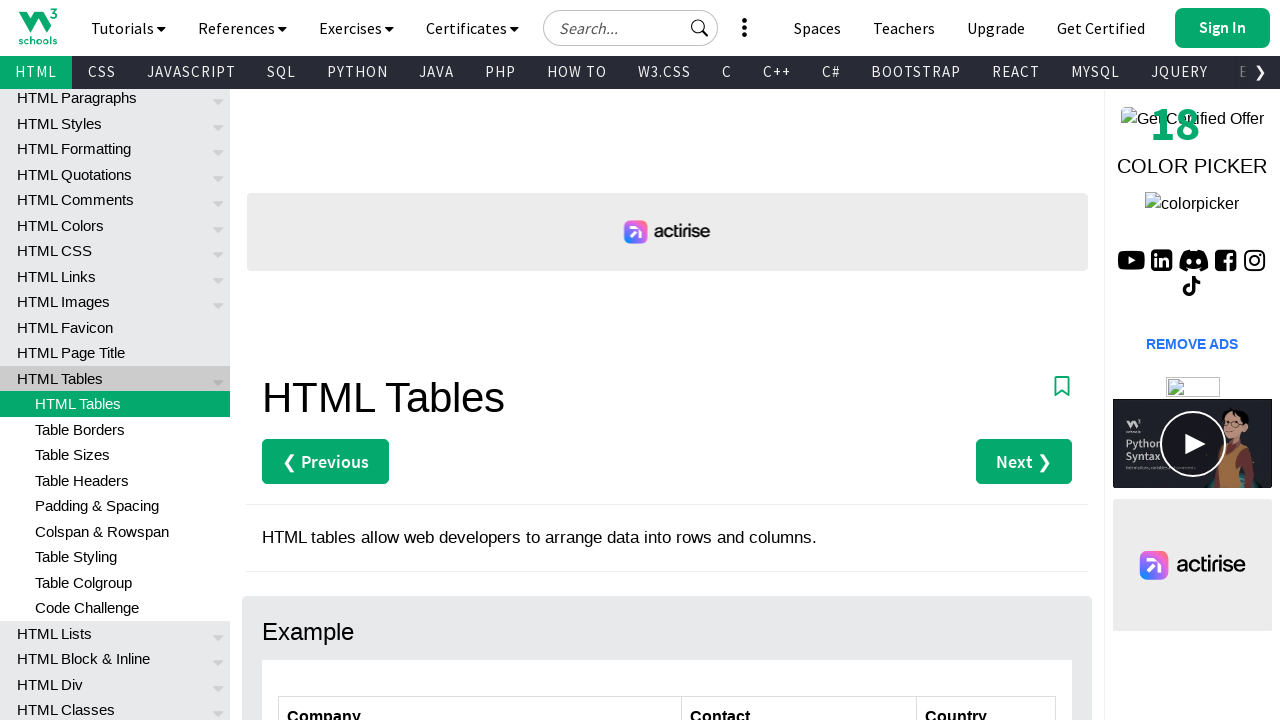

Located country data for company 'Island Trading' using dynamic XPath
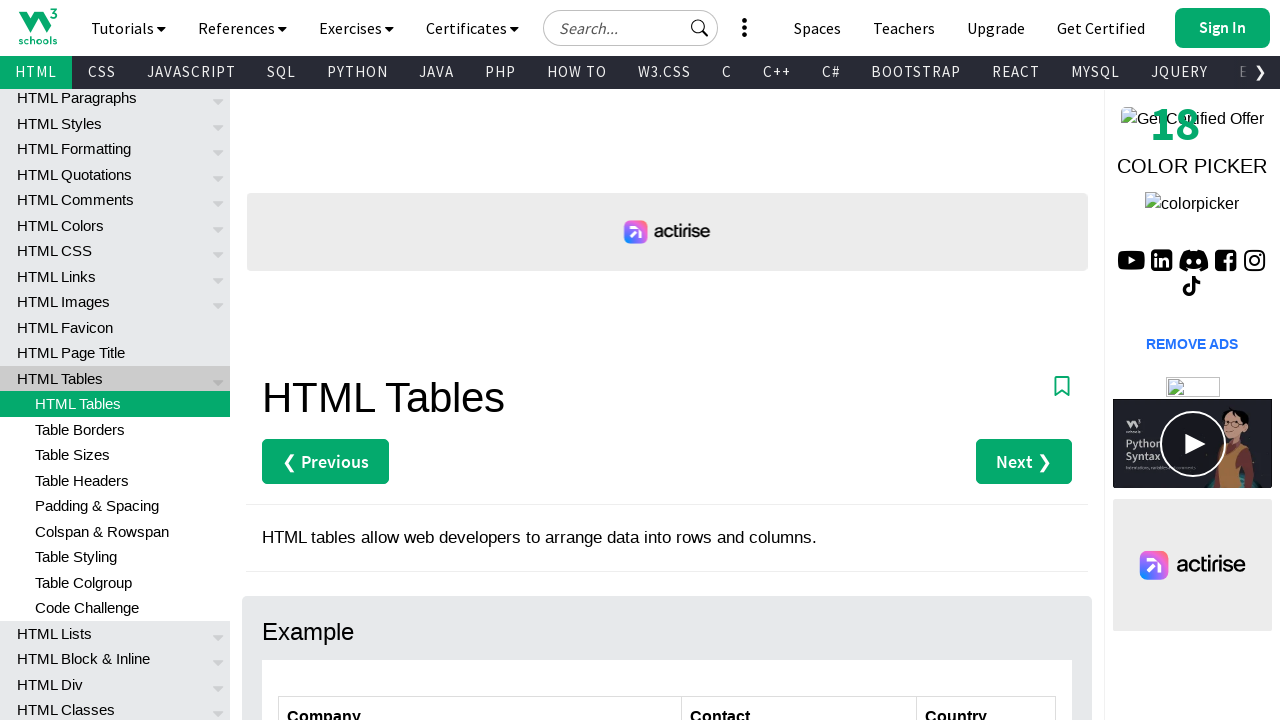

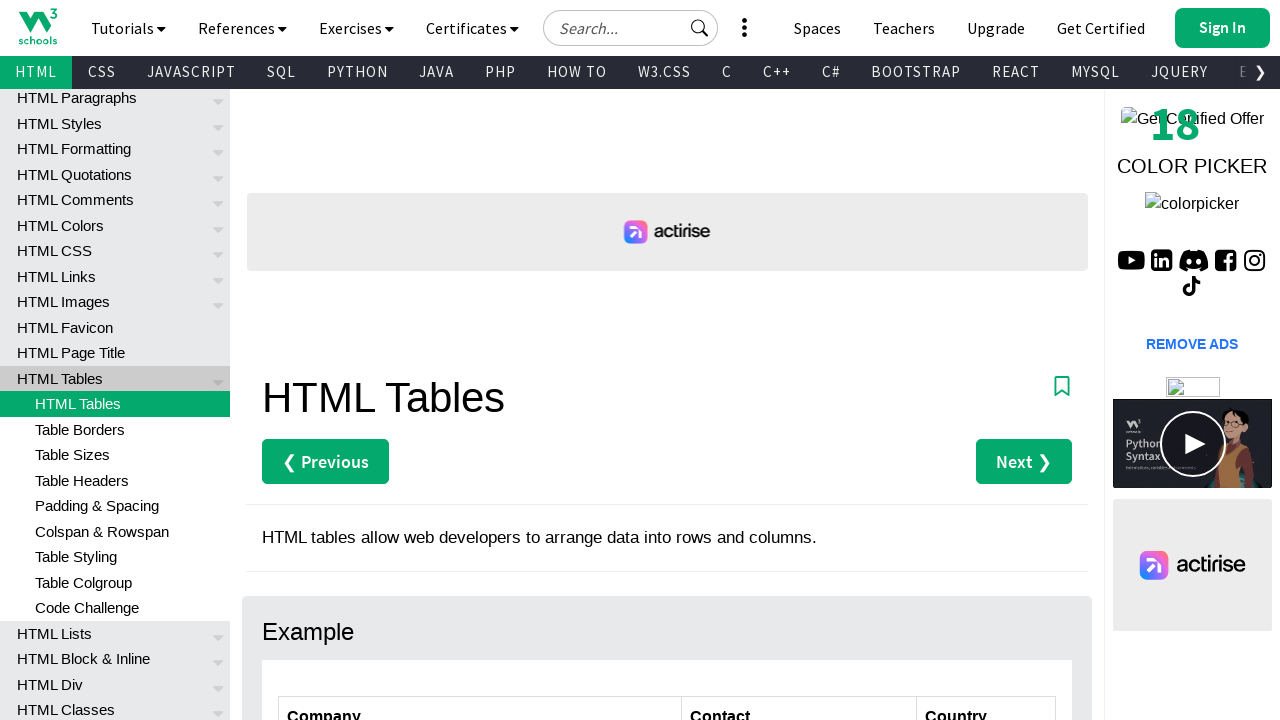